Tests keyboard events functionality by typing text and pressing Enter on a keyboard events demo page

Starting URL: https://training-support.net/webelements/keyboard-events

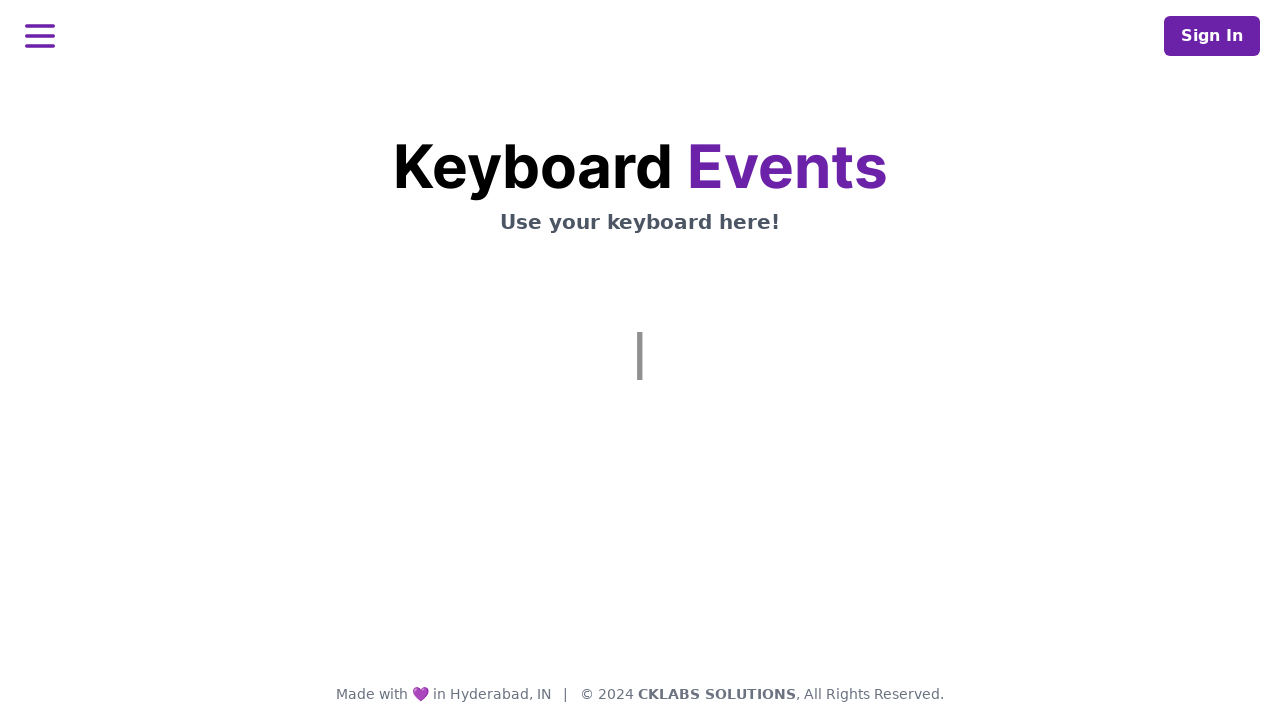

Typed 'Sarah typed from webpage' using keyboard
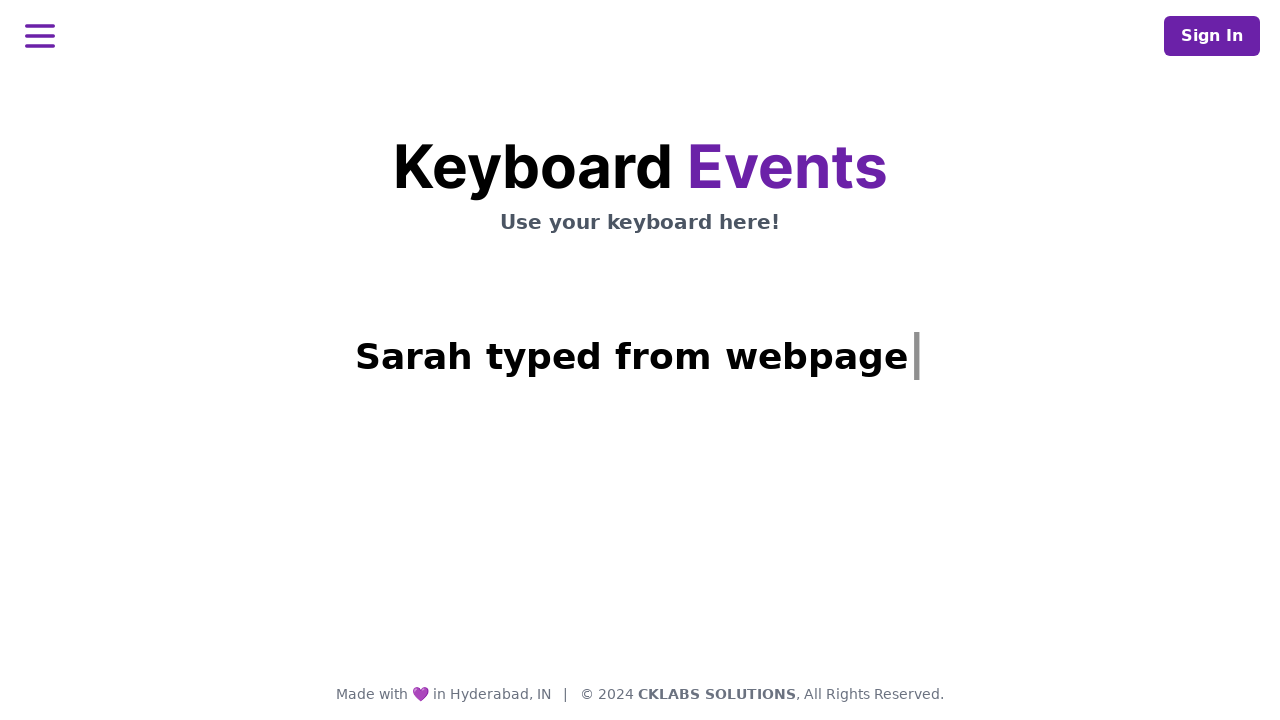

Pressed Enter key
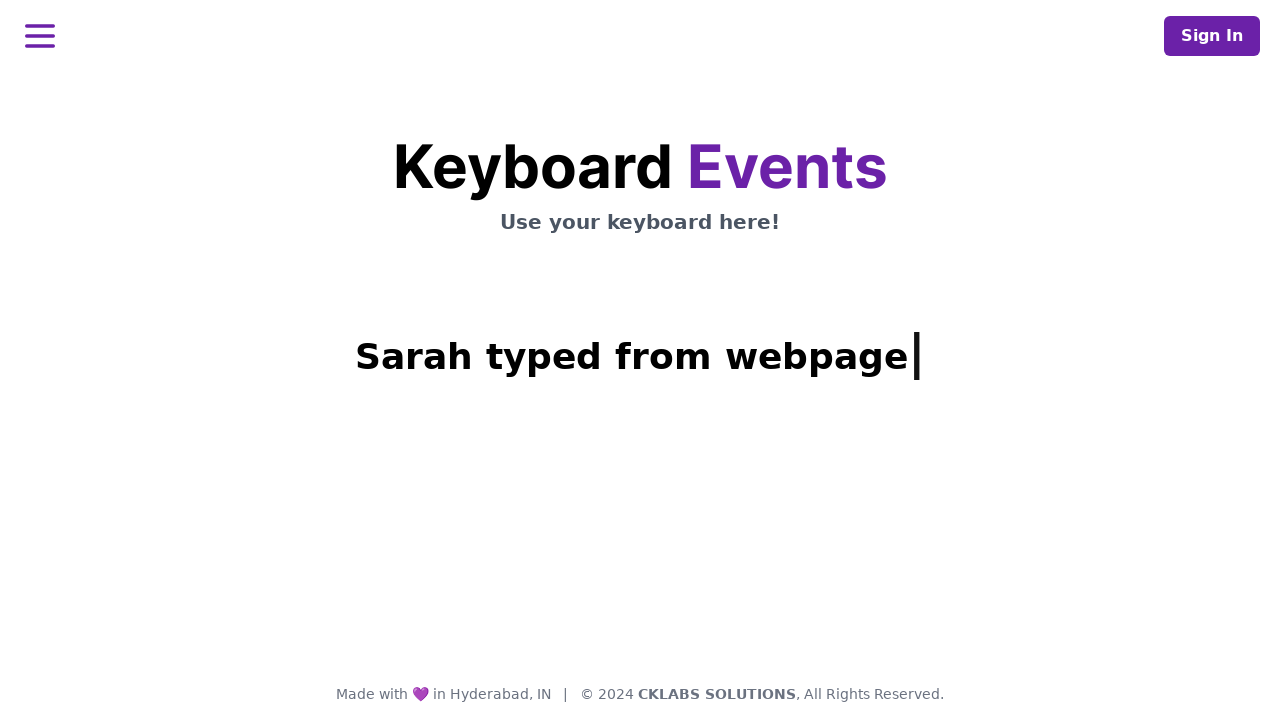

Waited for and verified heading is present
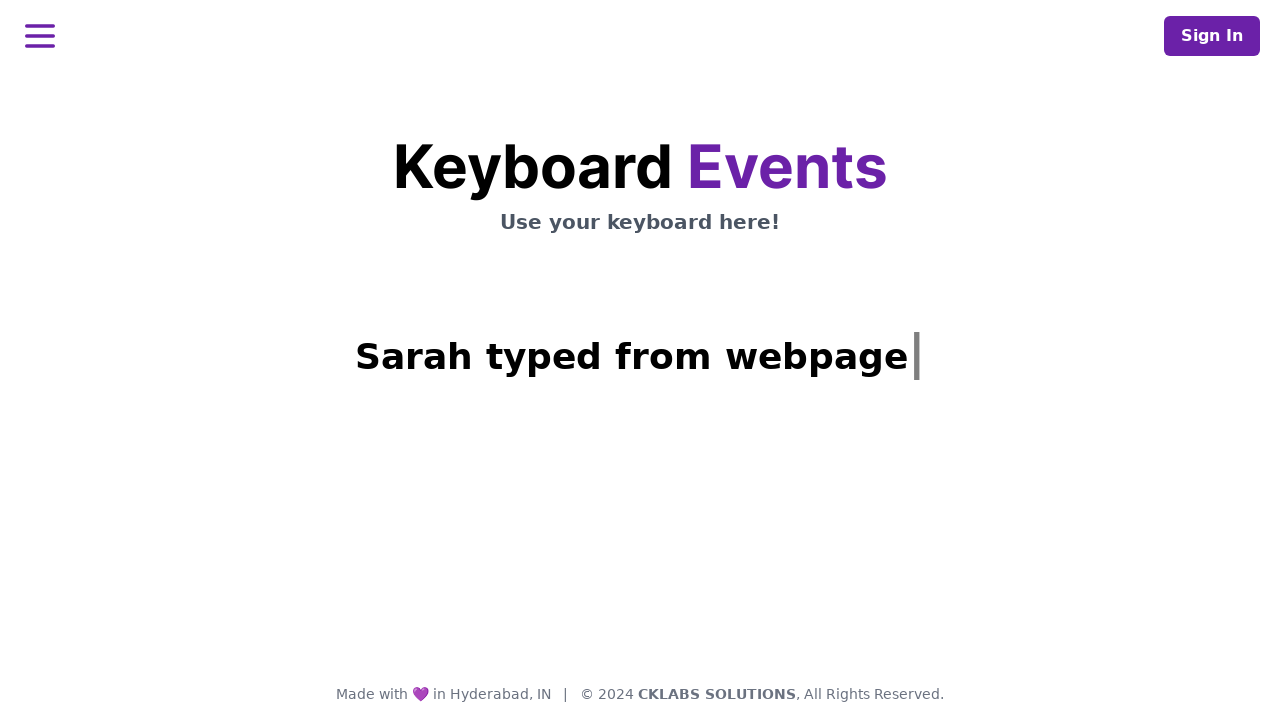

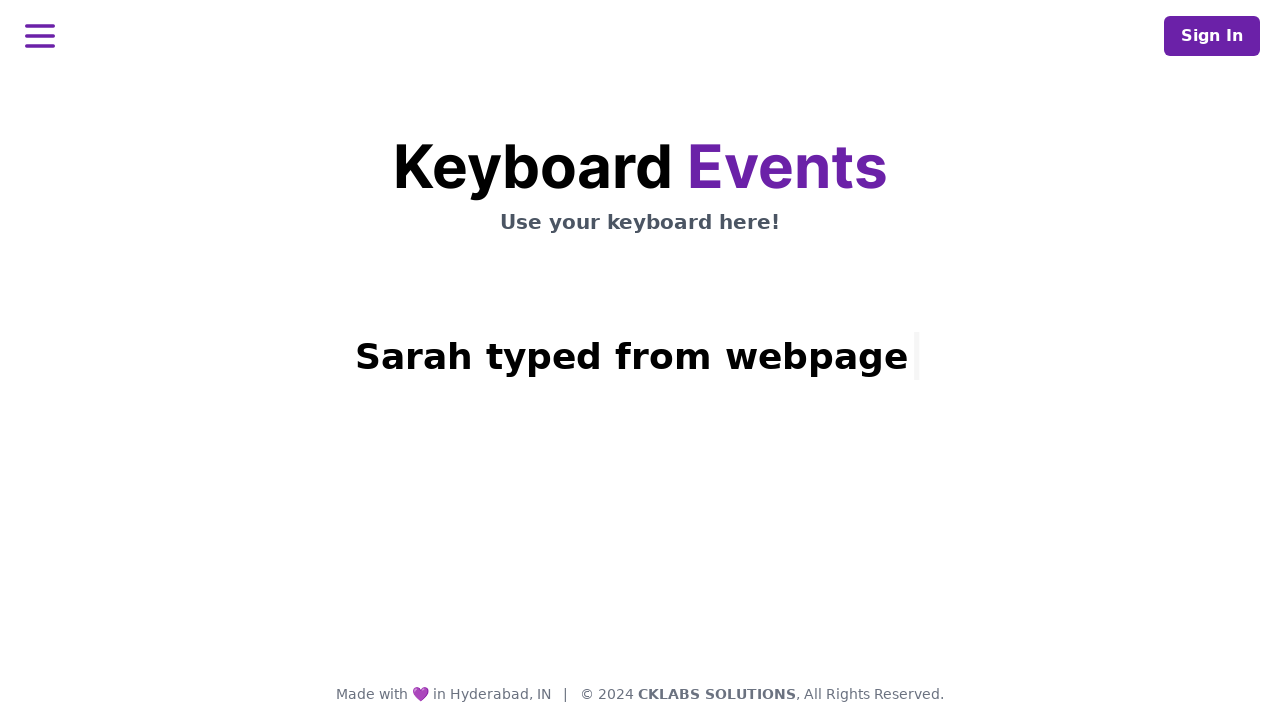